Tests that todo data persists after page reload

Starting URL: https://demo.playwright.dev/todomvc

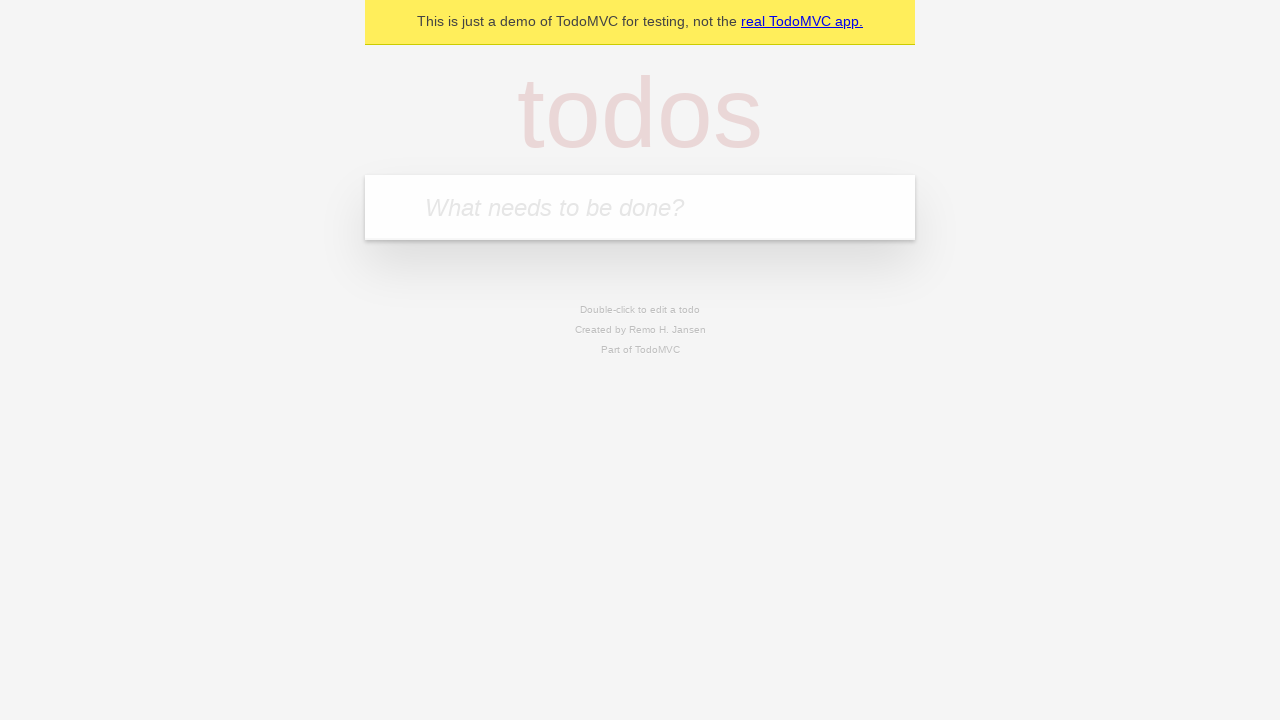

Filled todo input with 'buy some cheese' on internal:attr=[placeholder="What needs to be done?"i]
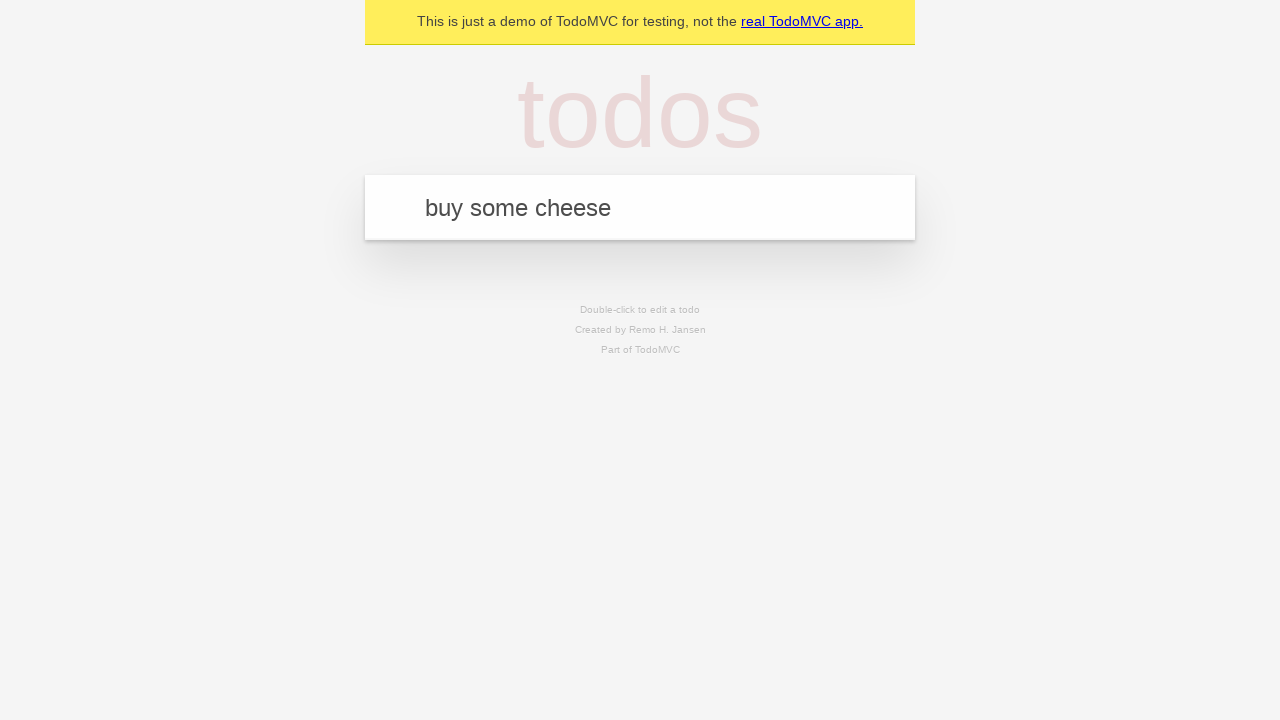

Pressed Enter to add first todo on internal:attr=[placeholder="What needs to be done?"i]
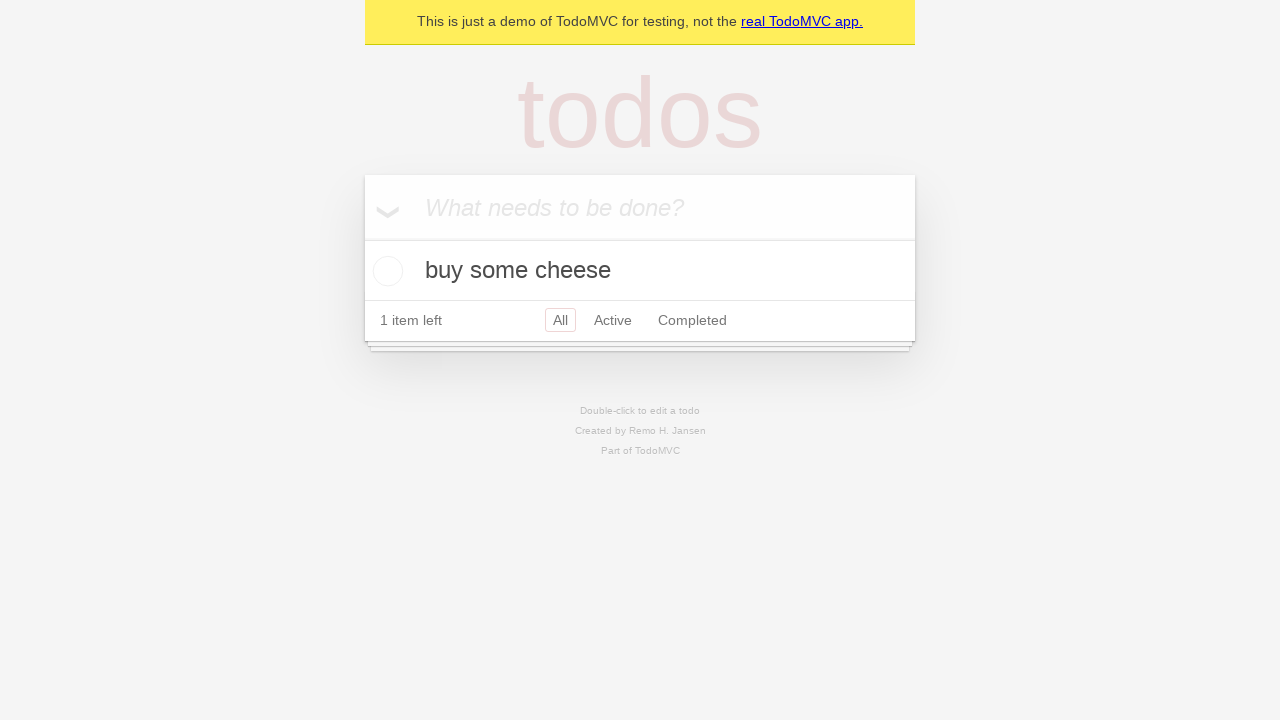

Filled todo input with 'feed the cat' on internal:attr=[placeholder="What needs to be done?"i]
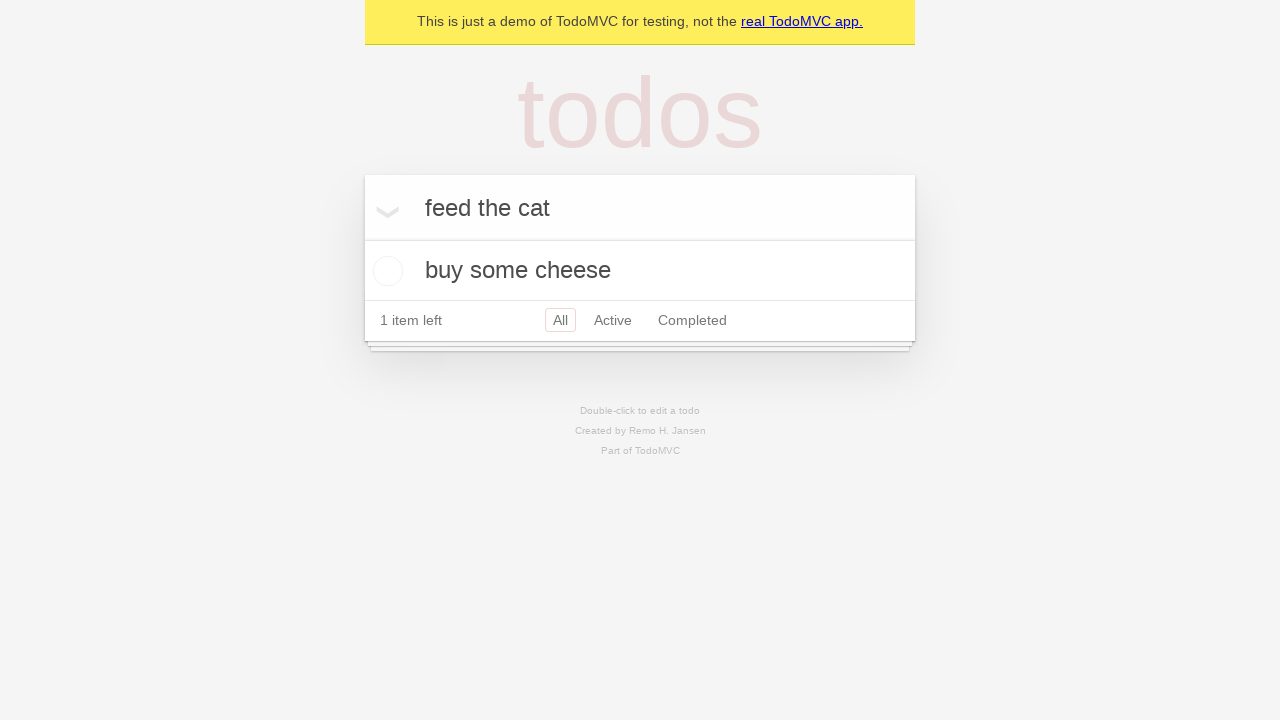

Pressed Enter to add second todo on internal:attr=[placeholder="What needs to be done?"i]
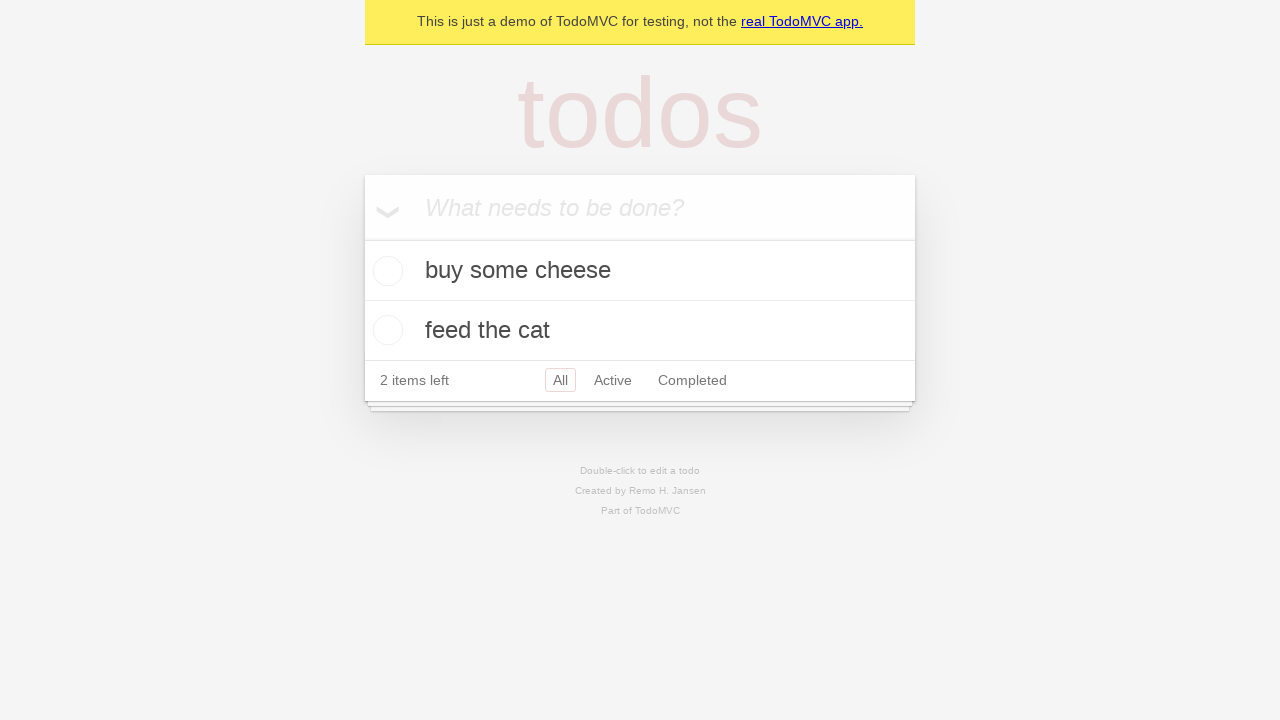

Checked the first todo item at (385, 271) on [data-testid='todo-item'] >> nth=0 >> internal:role=checkbox
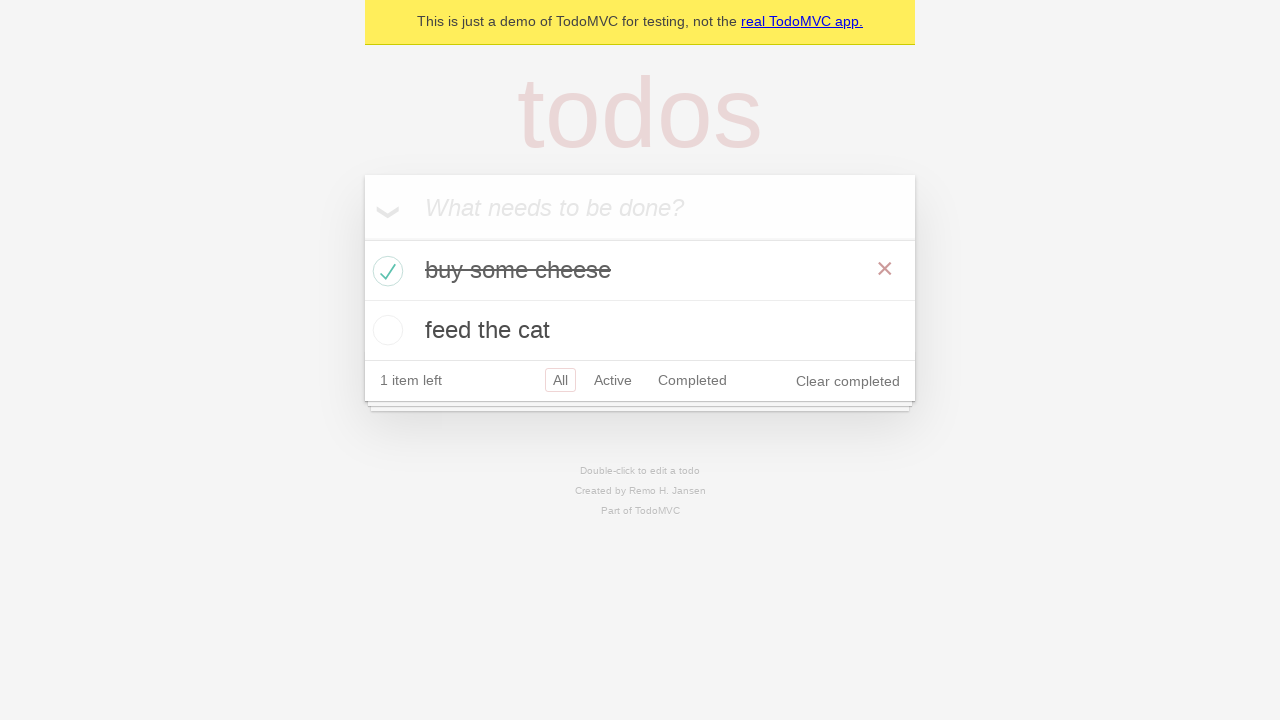

Reloaded the page
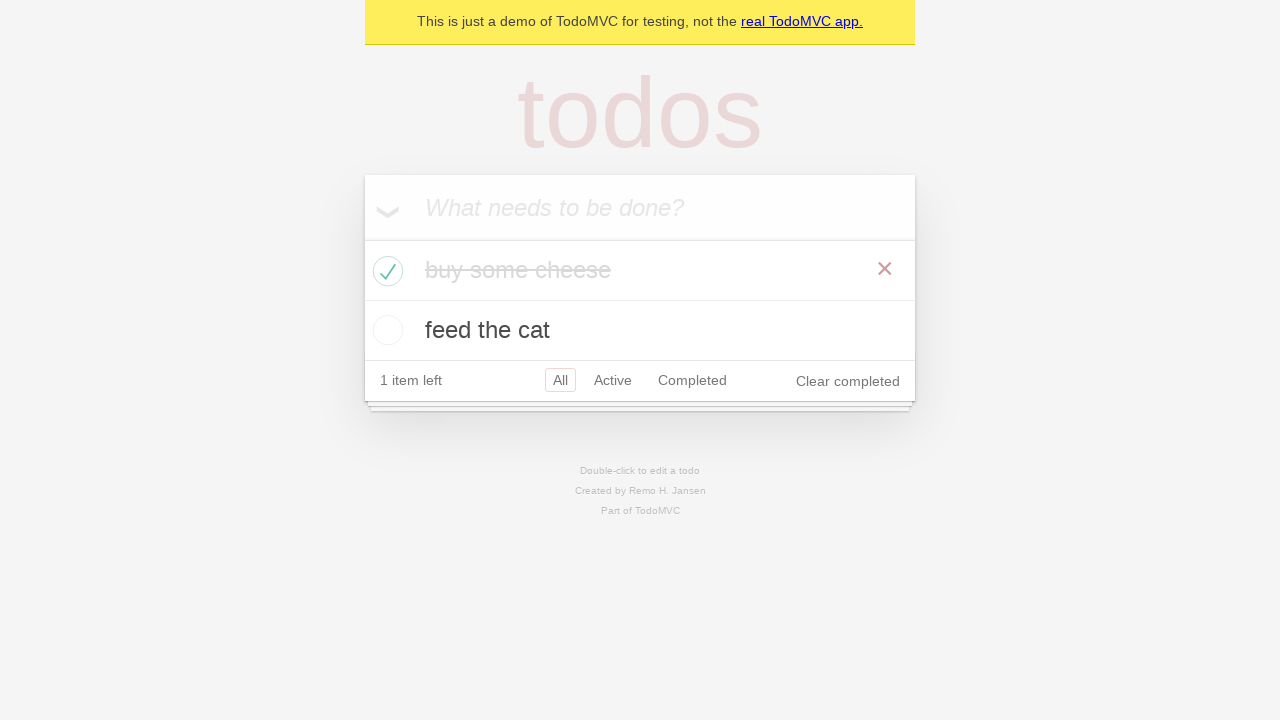

Waited for second todo item to appear after reload
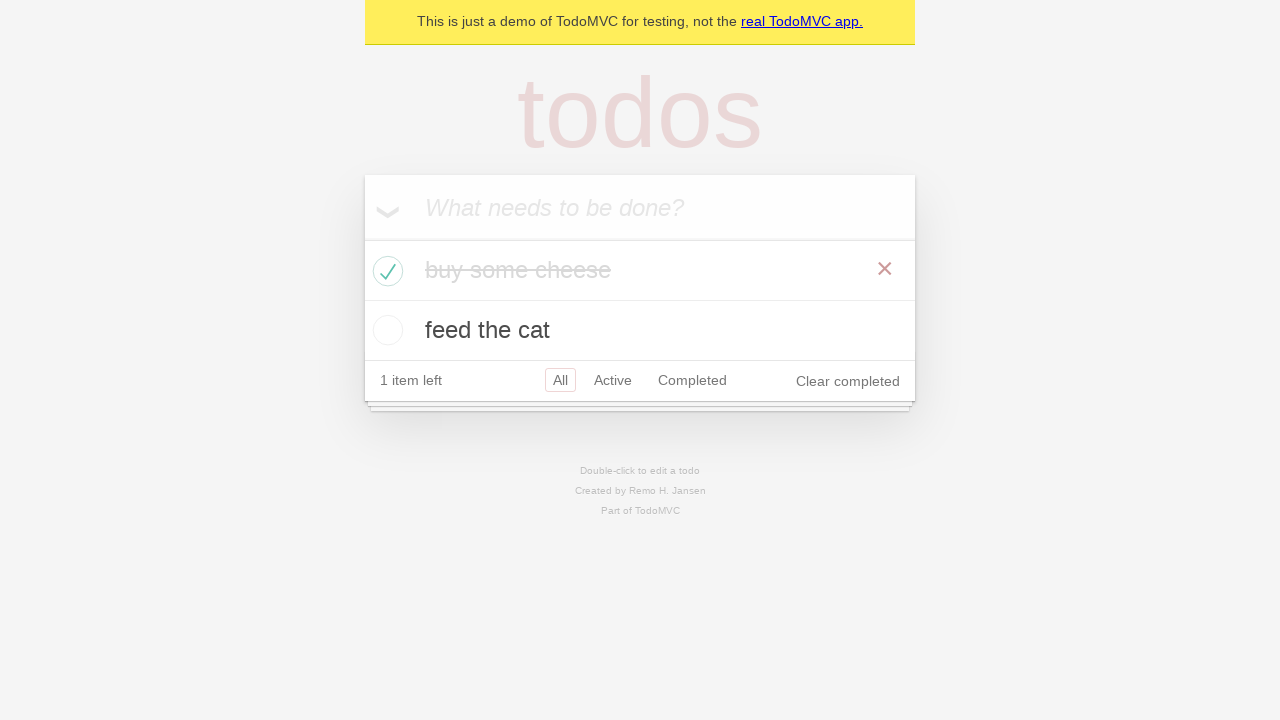

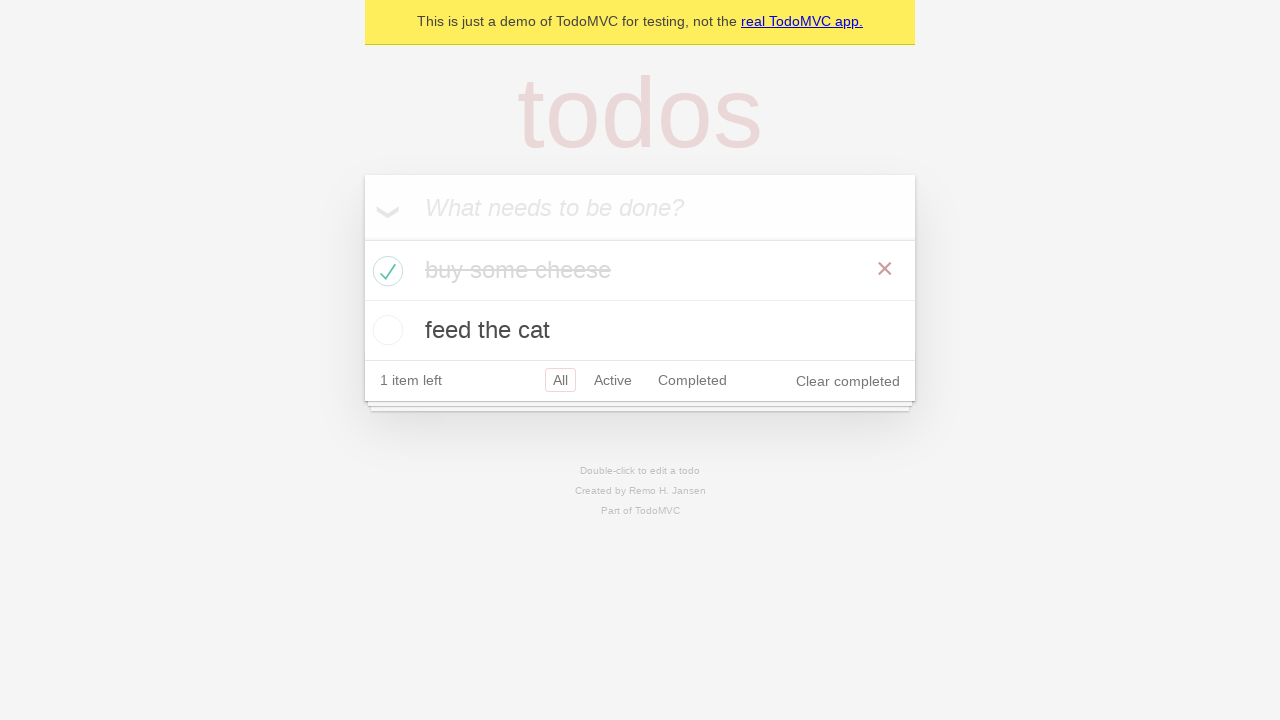